Navigates to a website and sets the viewport to full screen dimensions, then retrieves the page title.

Starting URL: http://www.babayigit.net

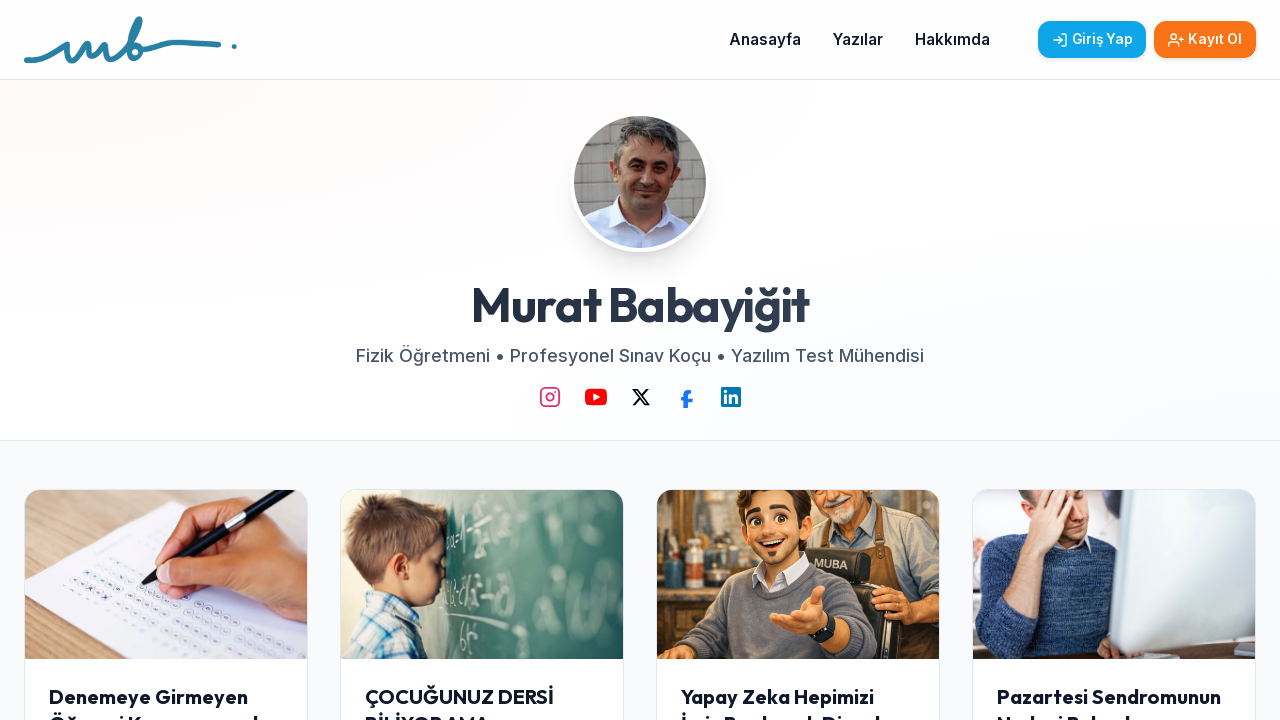

Set viewport to 1920x1080 (full screen dimensions)
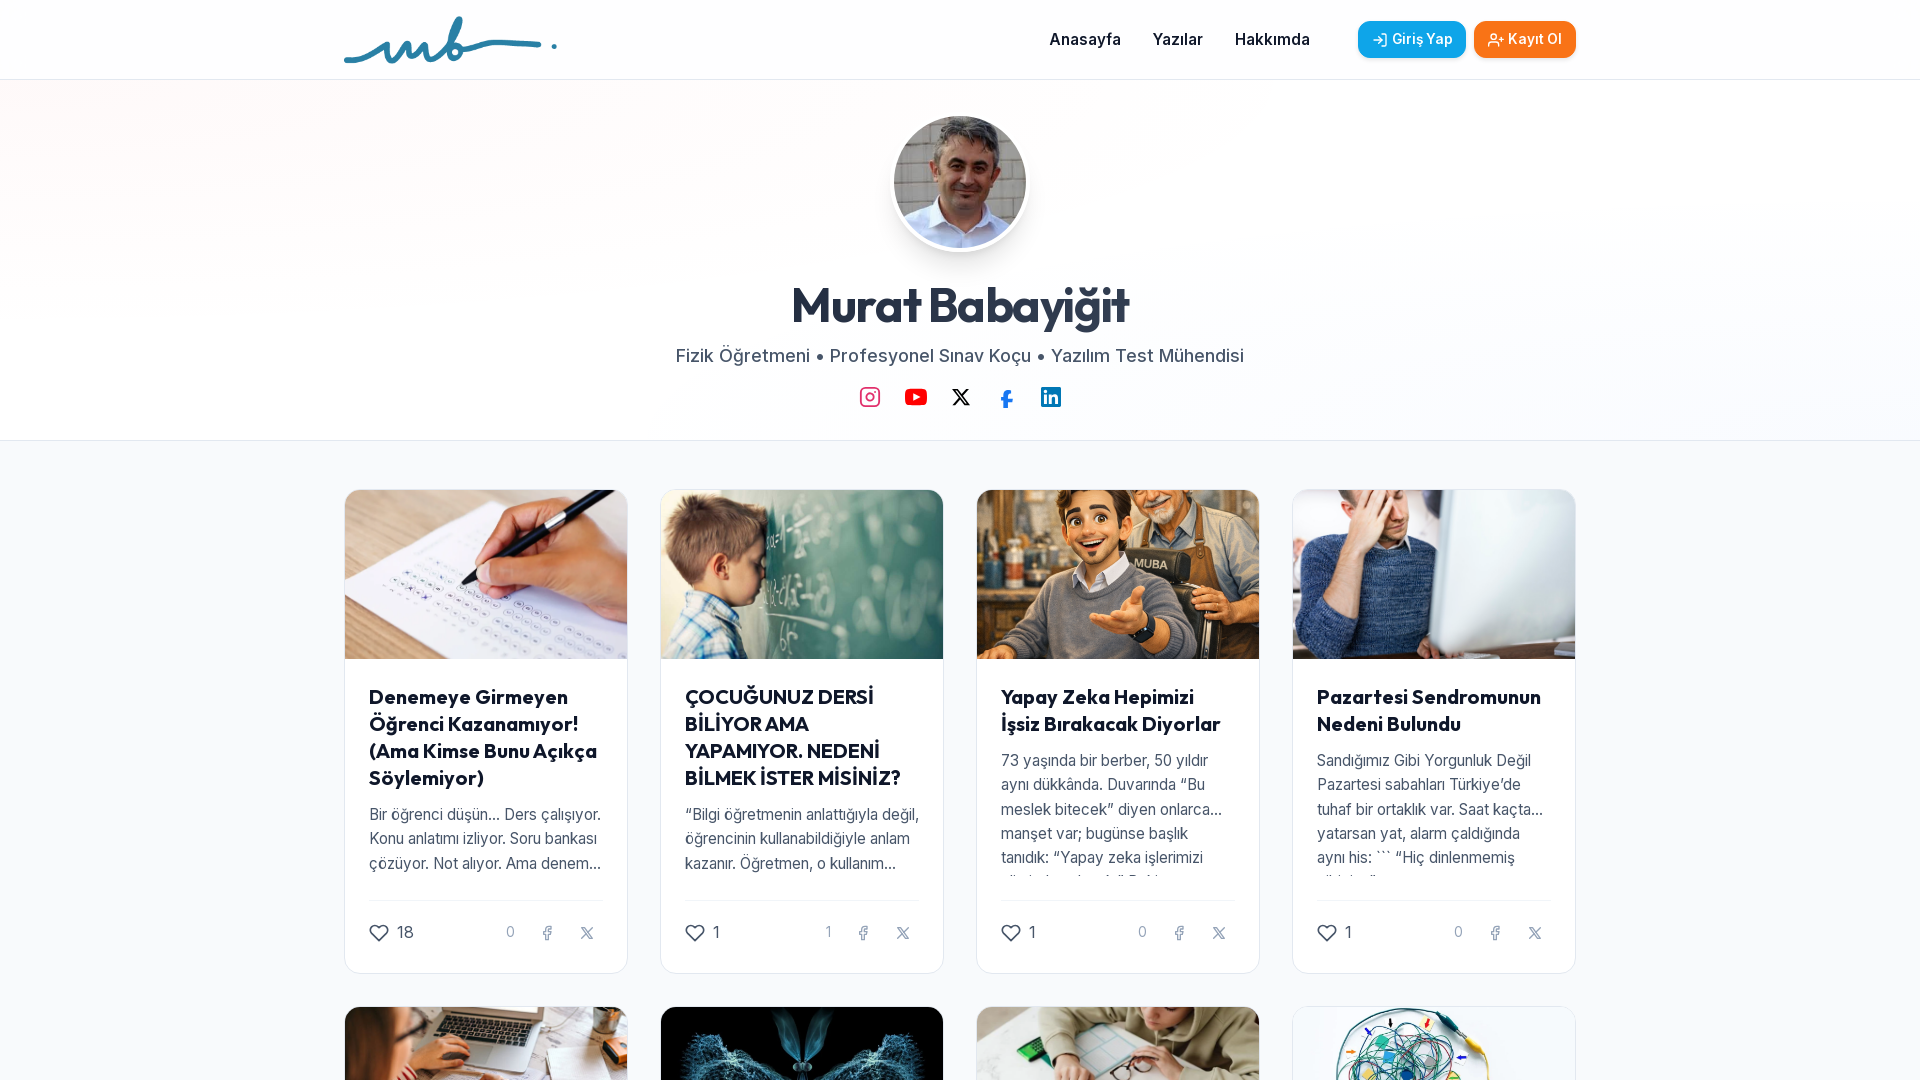

Retrieved page title: Murat Babayiğit - Eğitim-Koçluk-Teknoloji
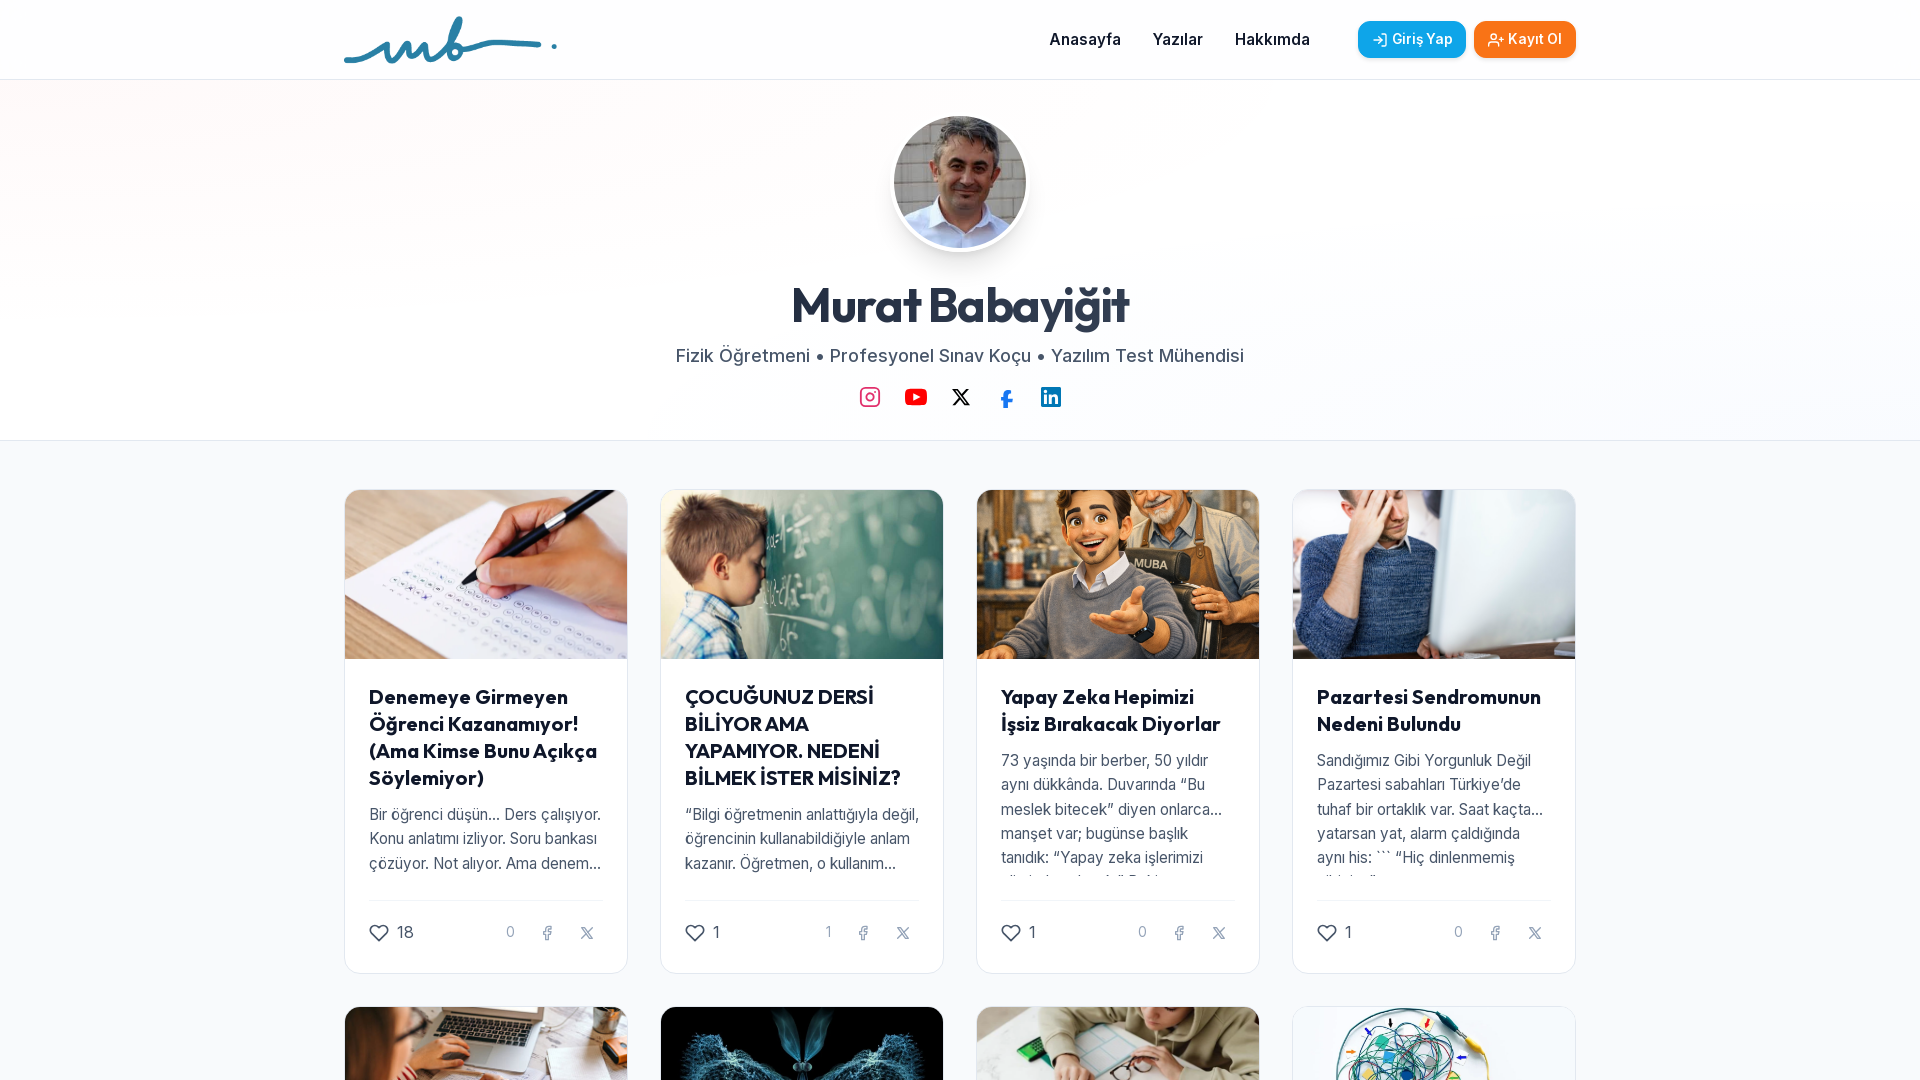

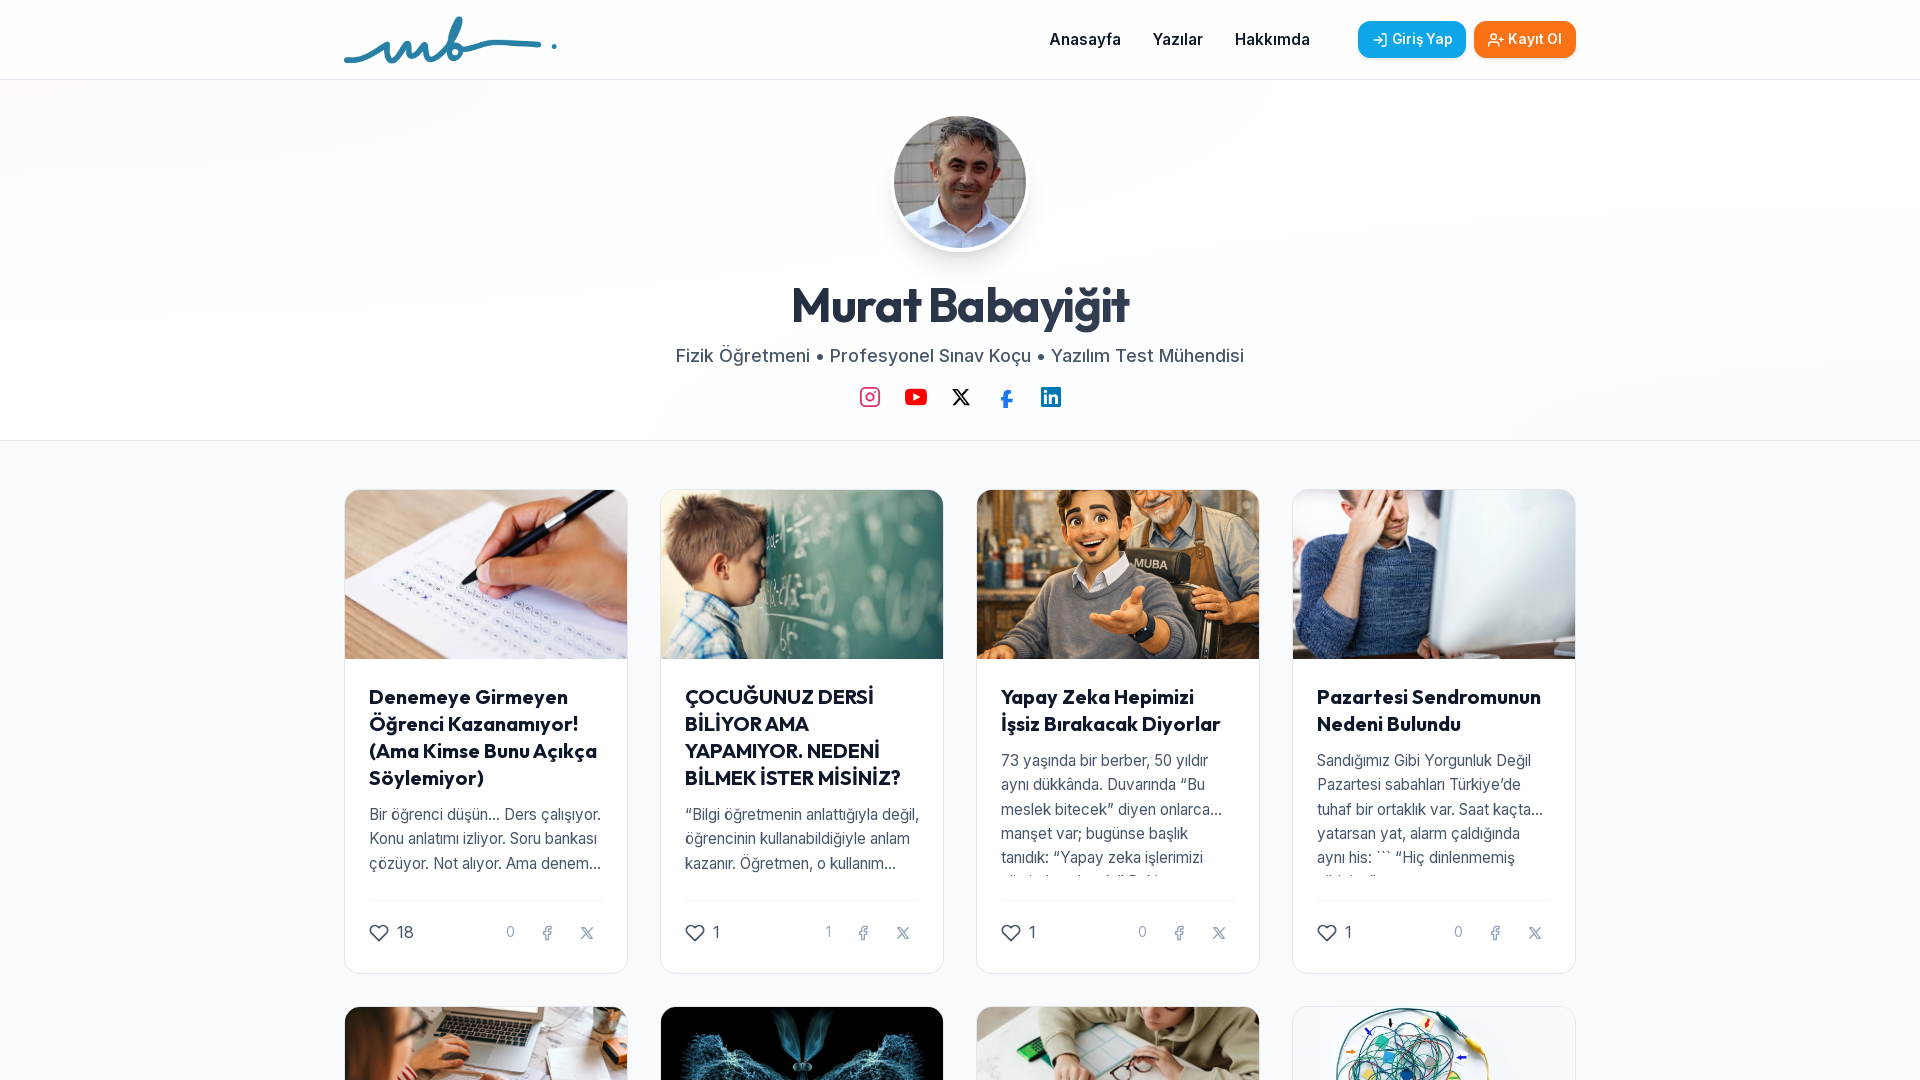